Verifies that the home page is visible by checking if the main logo/image is displayed

Starting URL: http://automationexercise.com

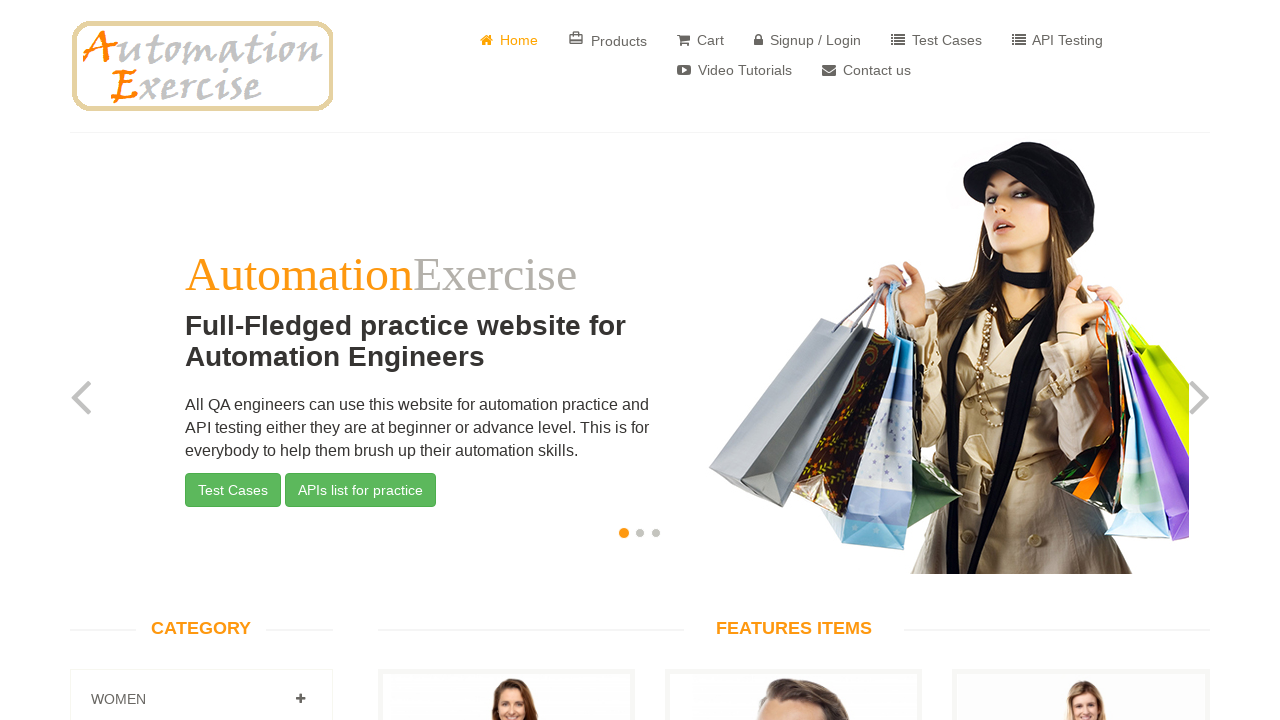

Waited for main logo/image to be visible on home page
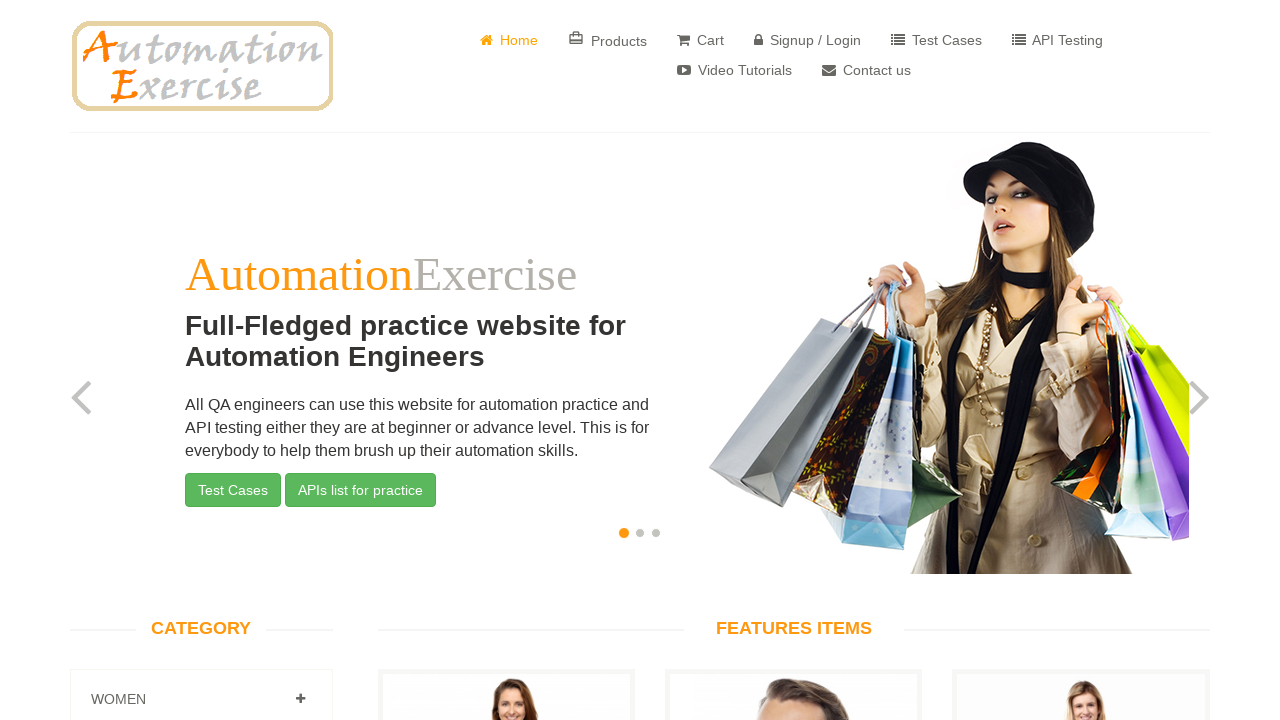

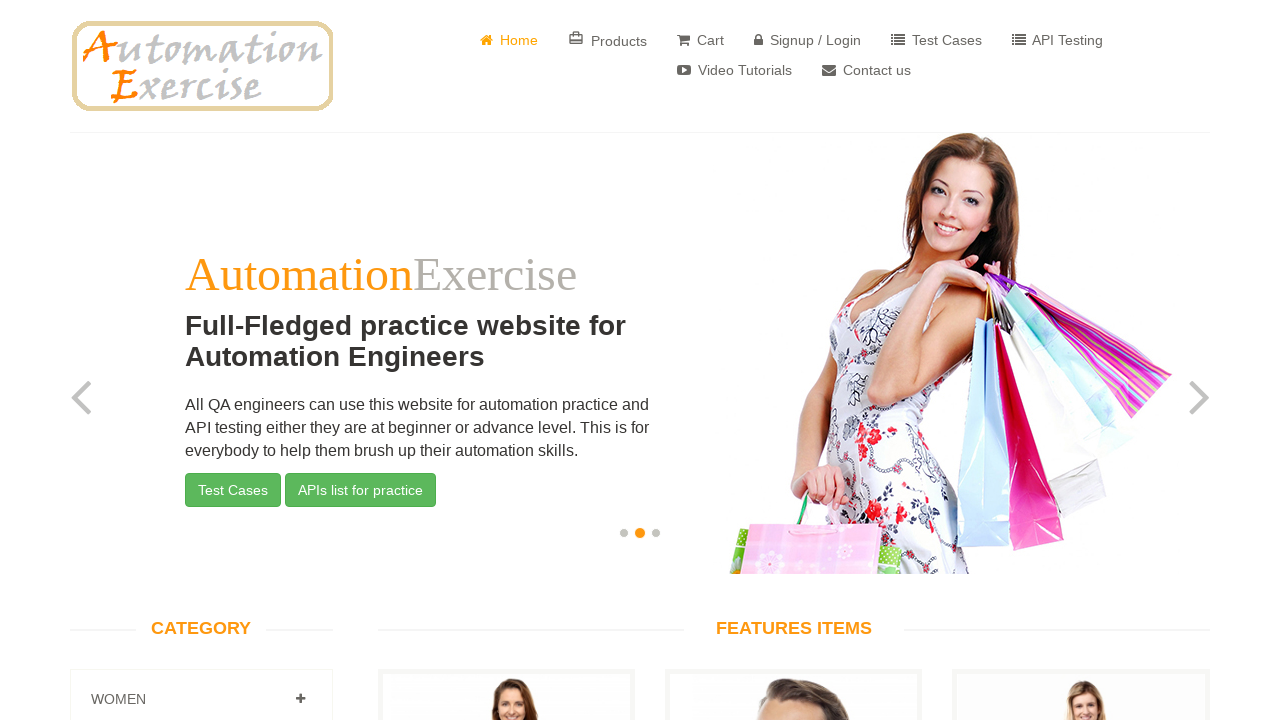